Tests dropdown handling with select tags by selecting options using value, label, and index methods, then navigates to another page to test multi-select functionality

Starting URL: https://practice.expandtesting.com/dropdown

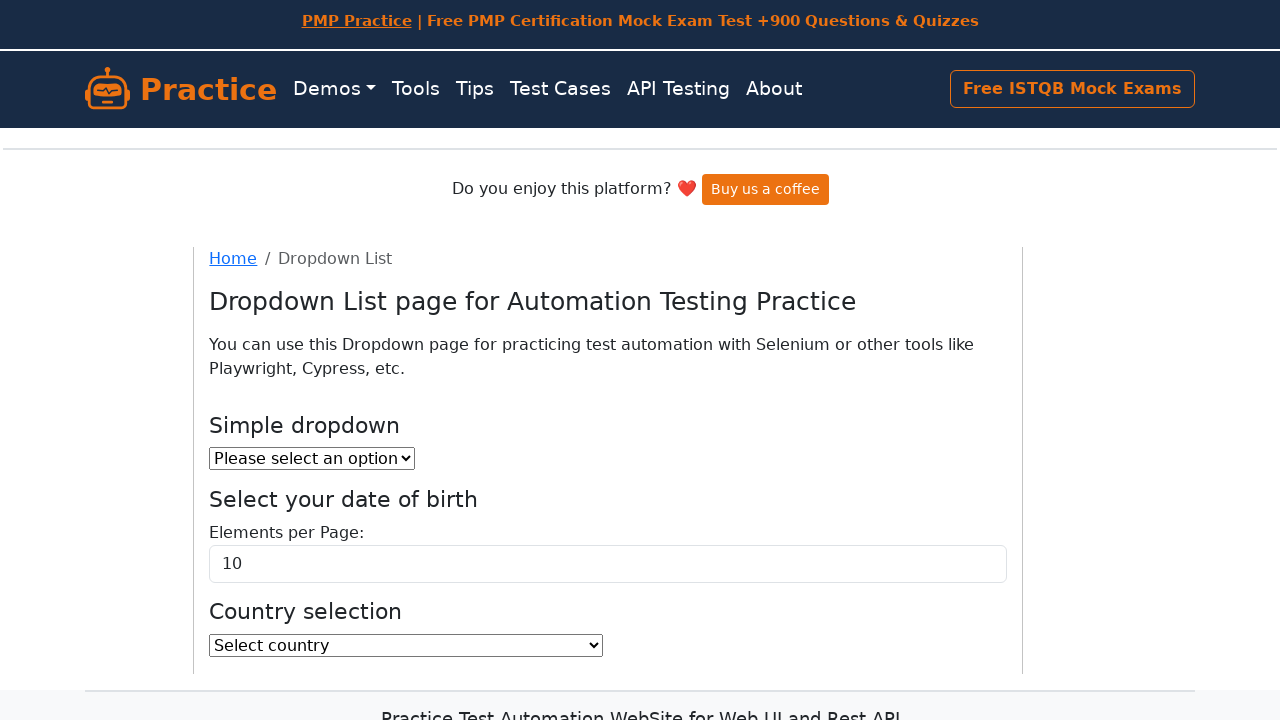

Selected country 'AL' (Albania) by value on #country
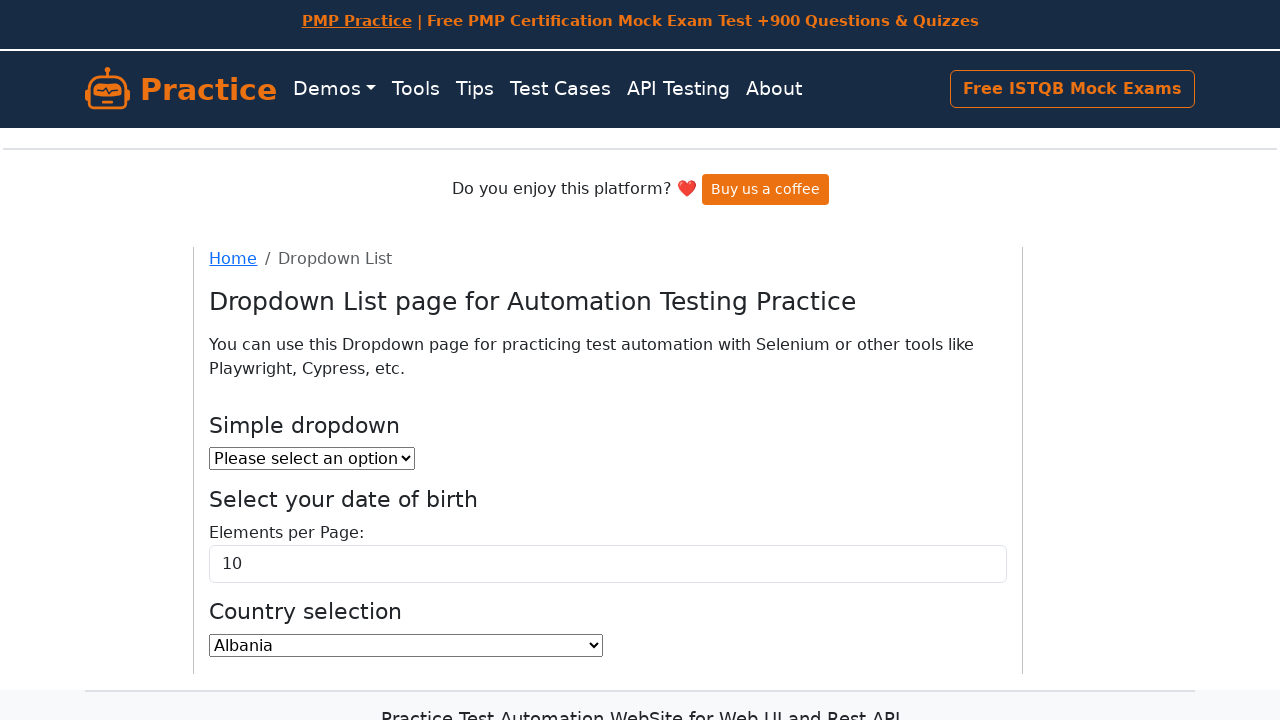

Selected country 'BZ' (Belize) by value on #country
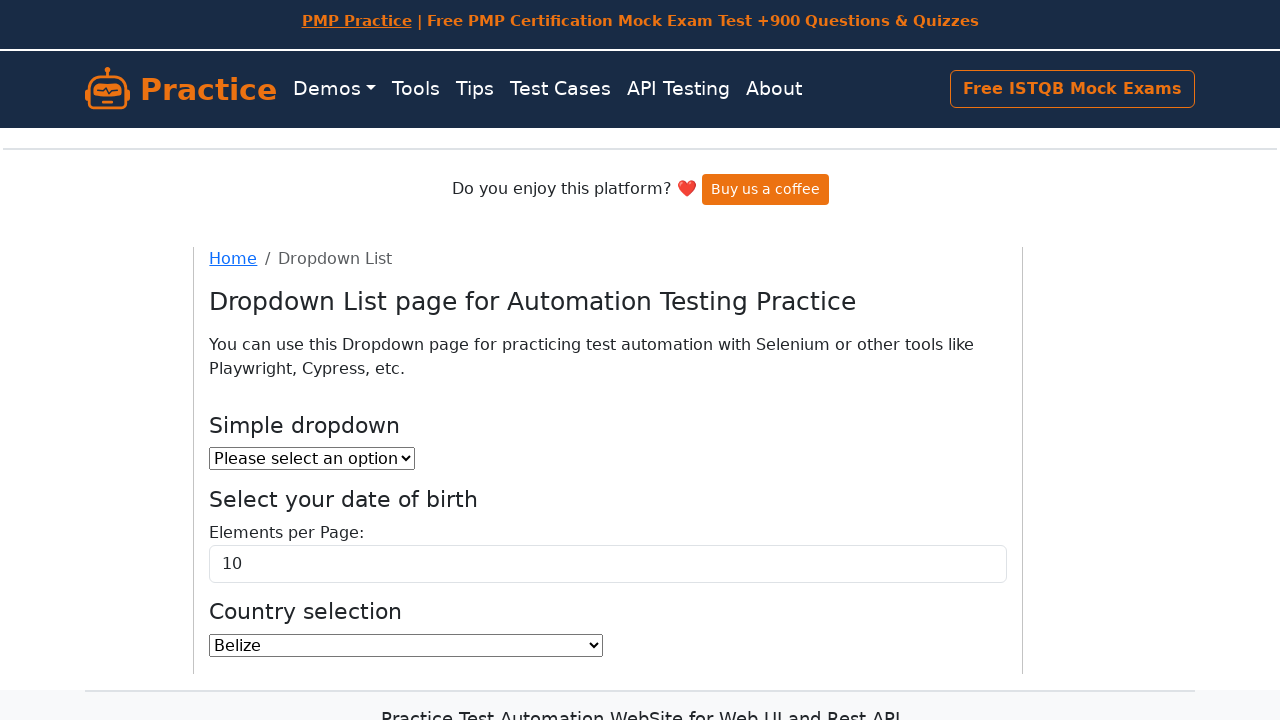

Selected country 'Luxembourg' by label on #country
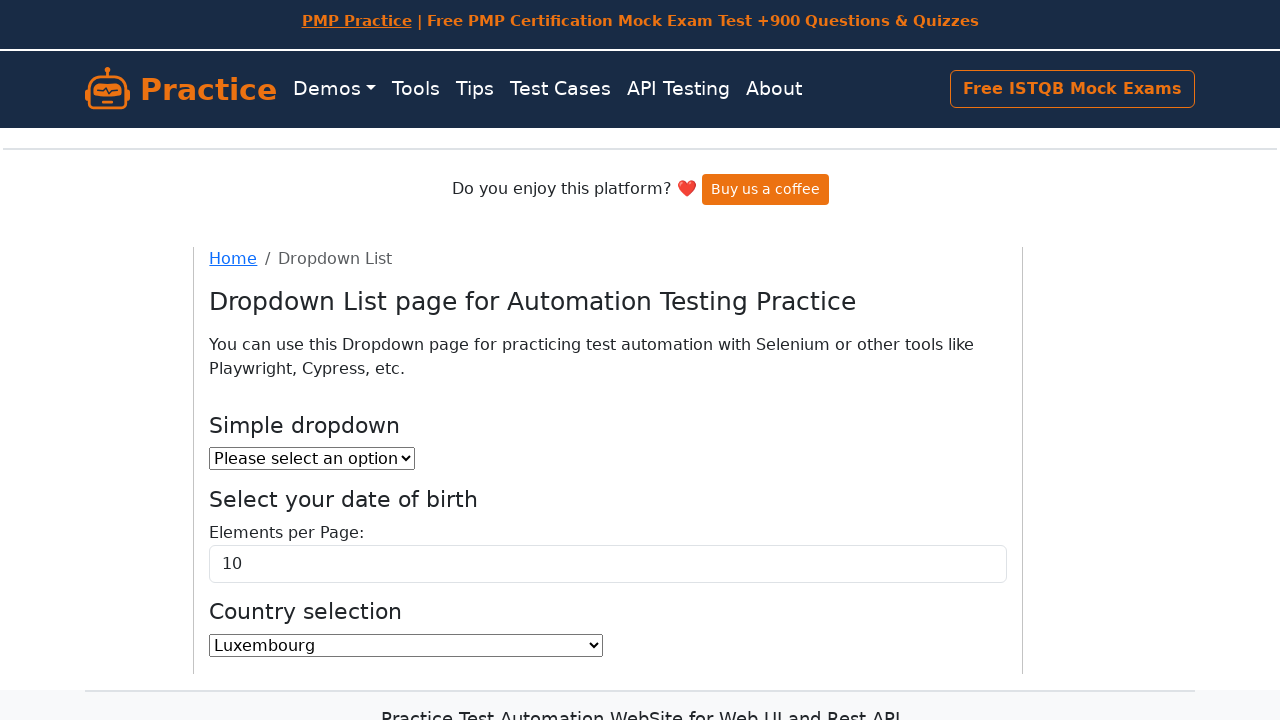

Selected country by index 1 on #country
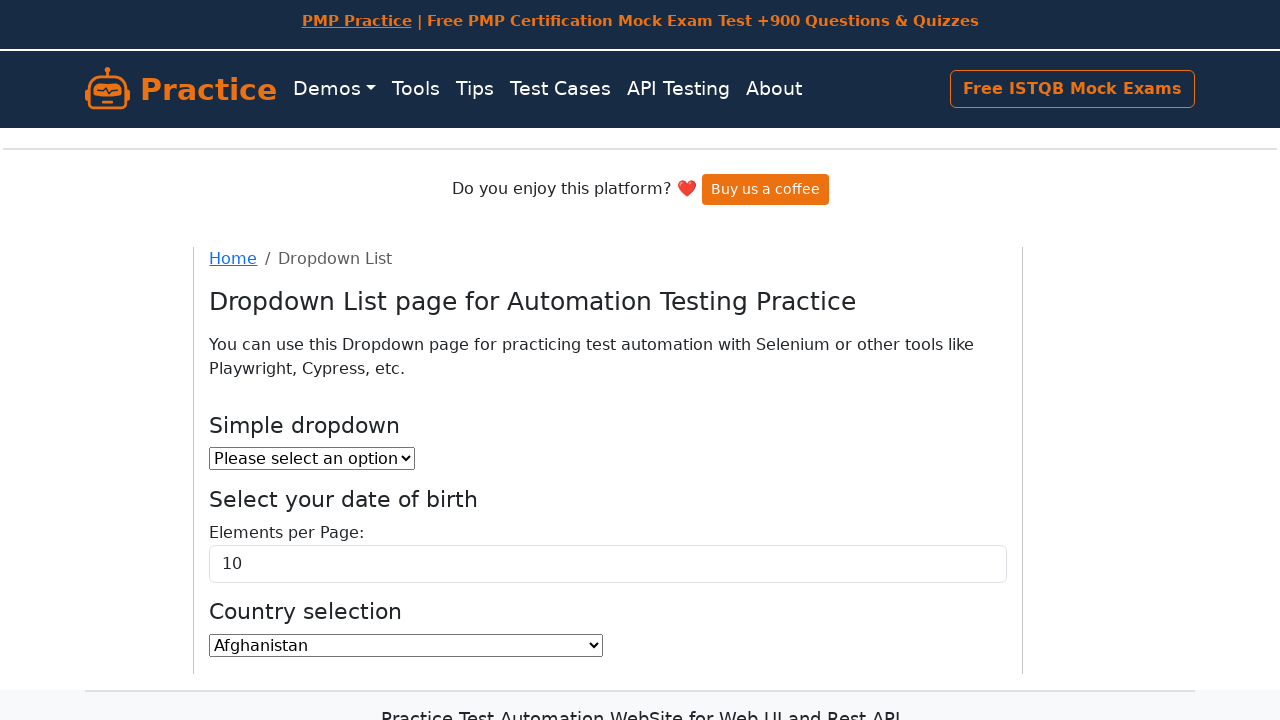

Navigated to multi-select dropdown demo page at https://demoqa.com/select-menu
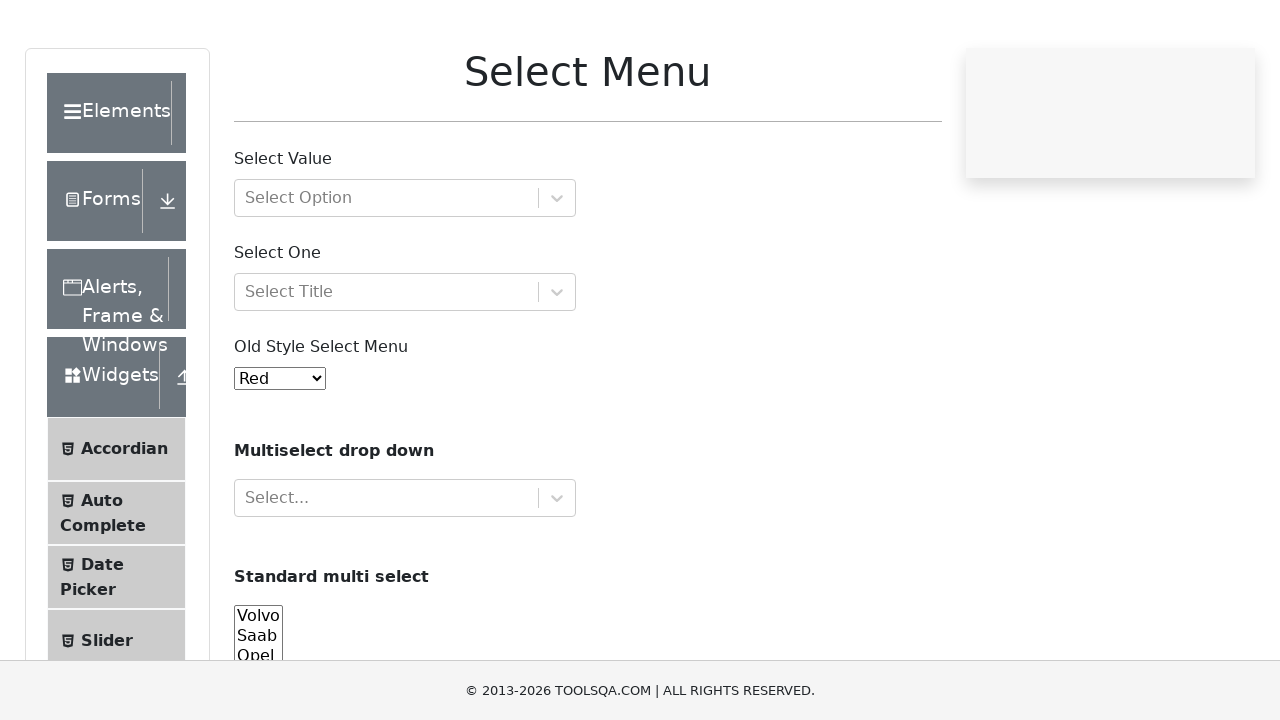

Selected multiple car options: volvo, saab, Audi on #cars
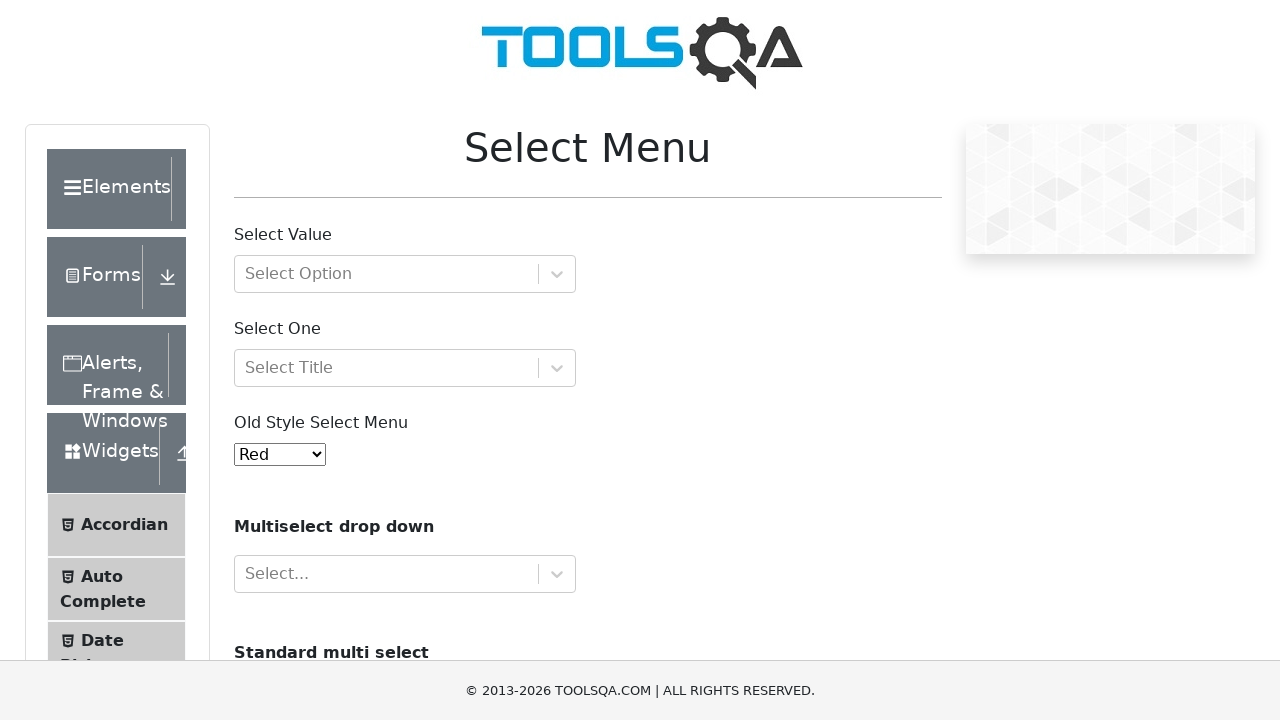

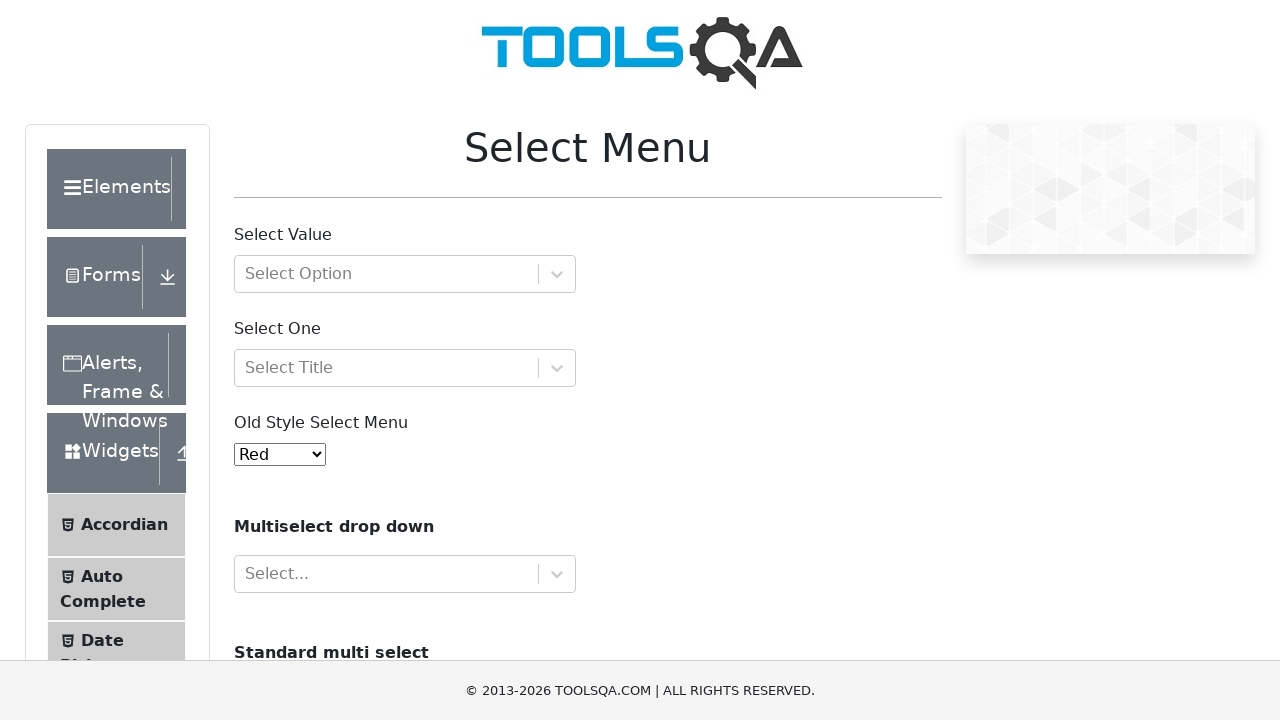